Tests various scrolling methods on a webpage including scrolling down, up, to bottom of page, back to top, and to a specific element

Starting URL: https://letcode.in

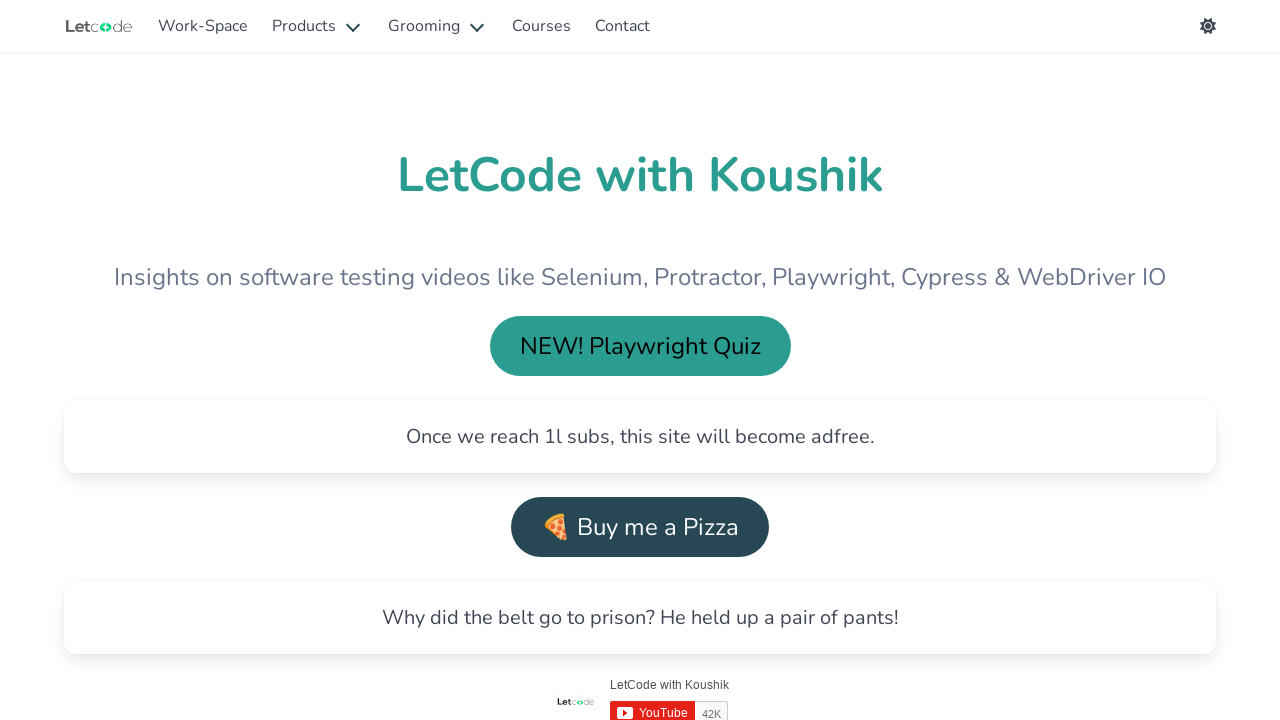

Scrolled down by 1000 pixels
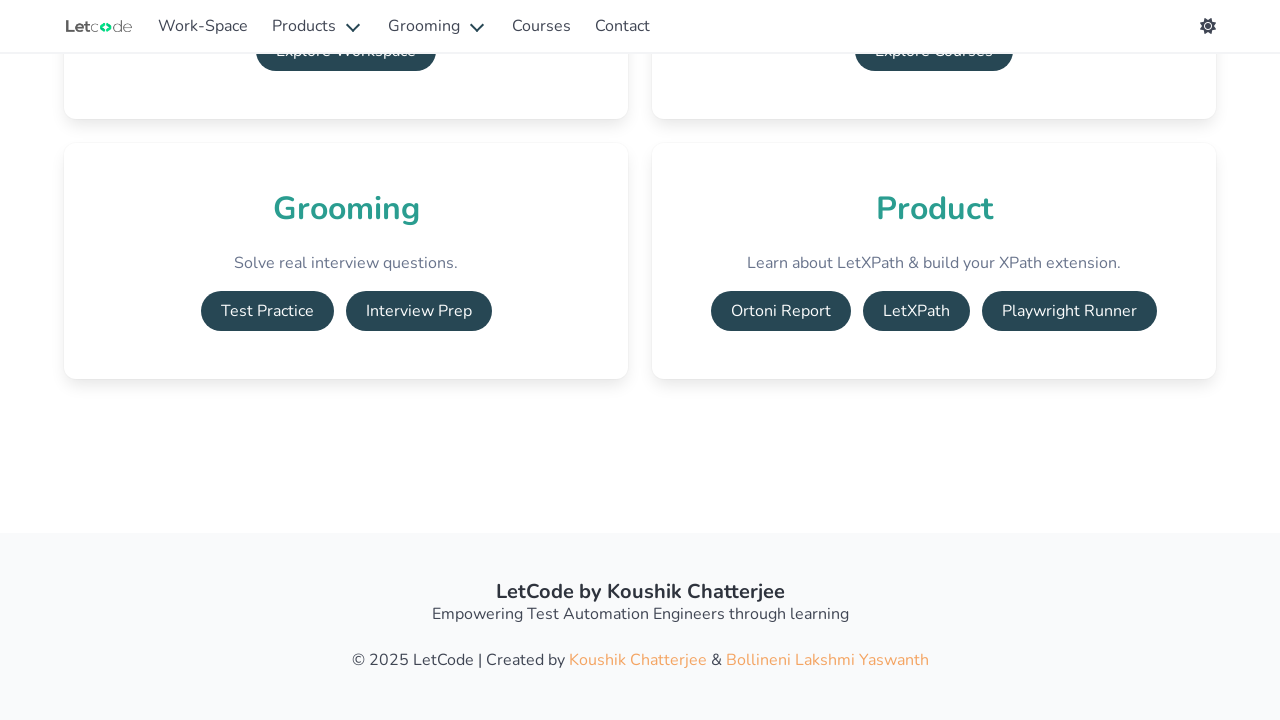

Waited 3 seconds for scroll animation
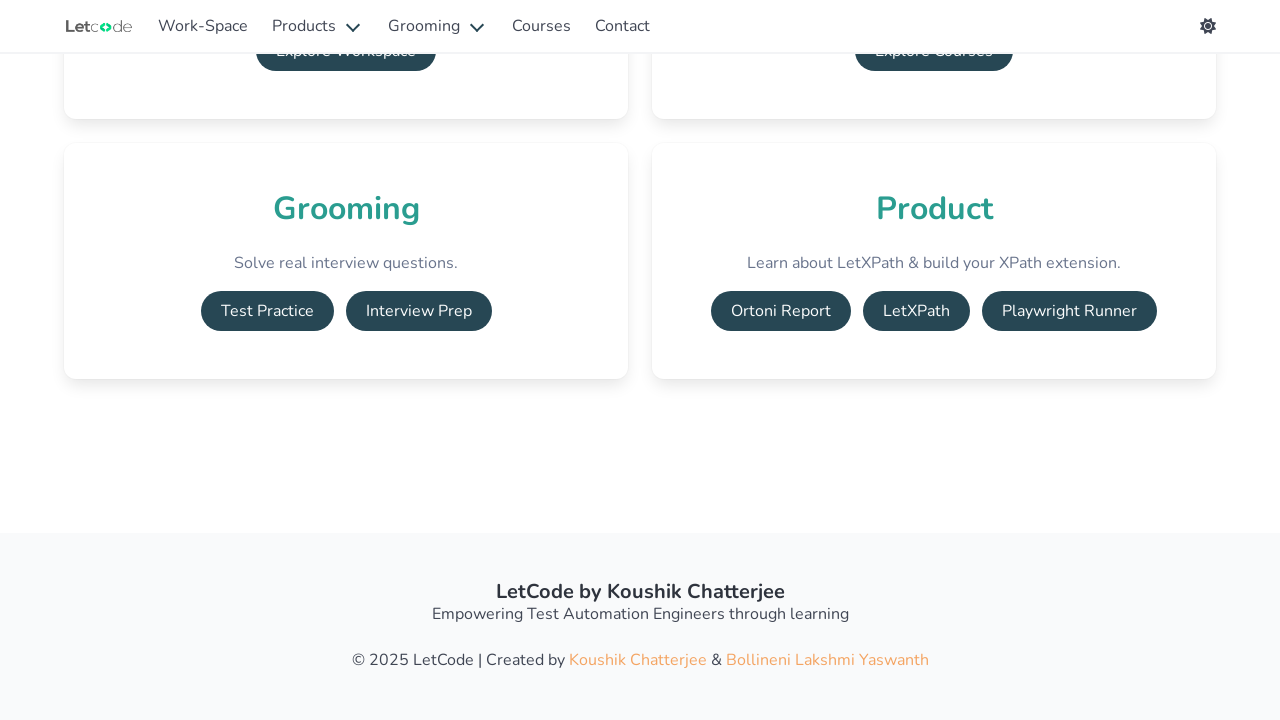

Scrolled back up by 1000 pixels
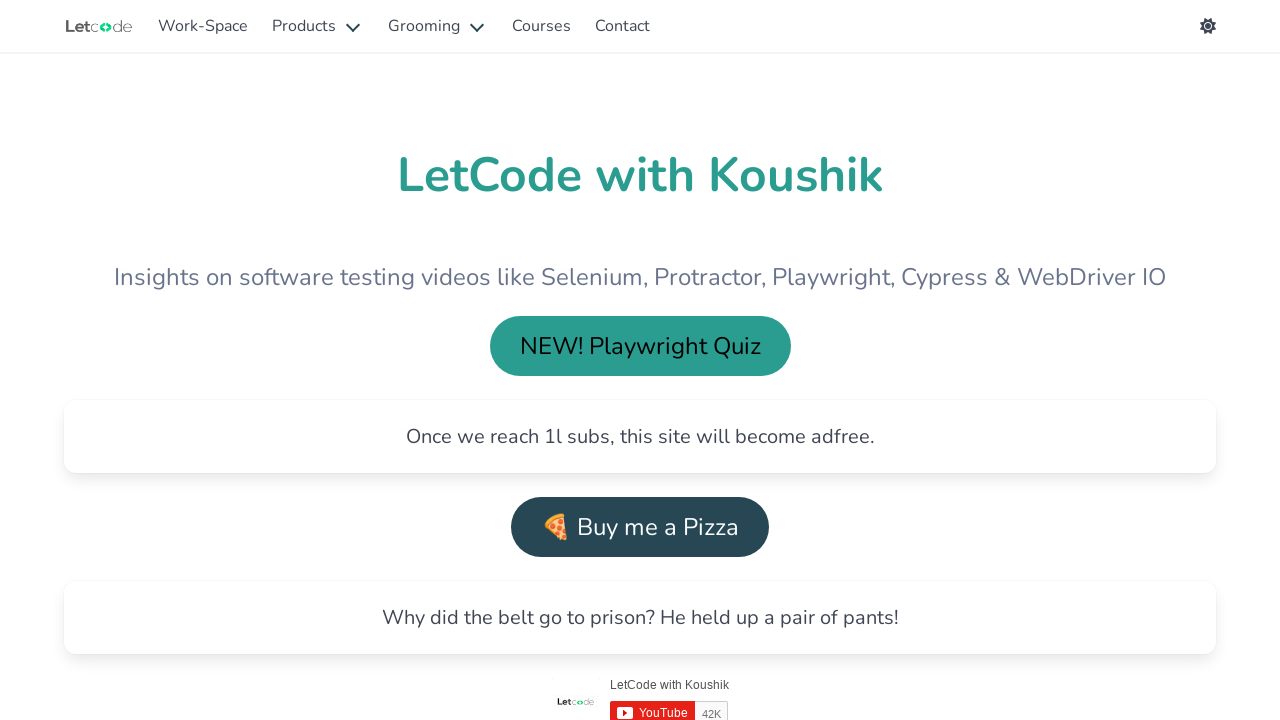

Scrolled to bottom of page
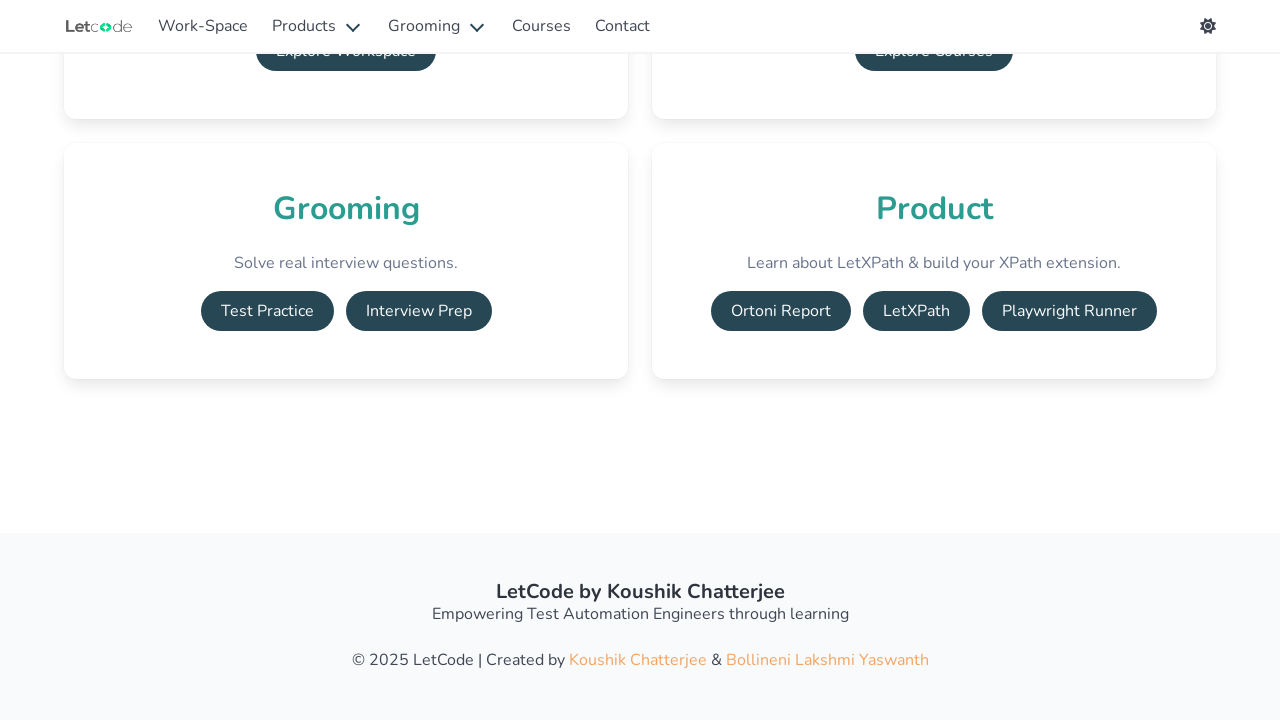

Waited 3 seconds after scrolling to bottom
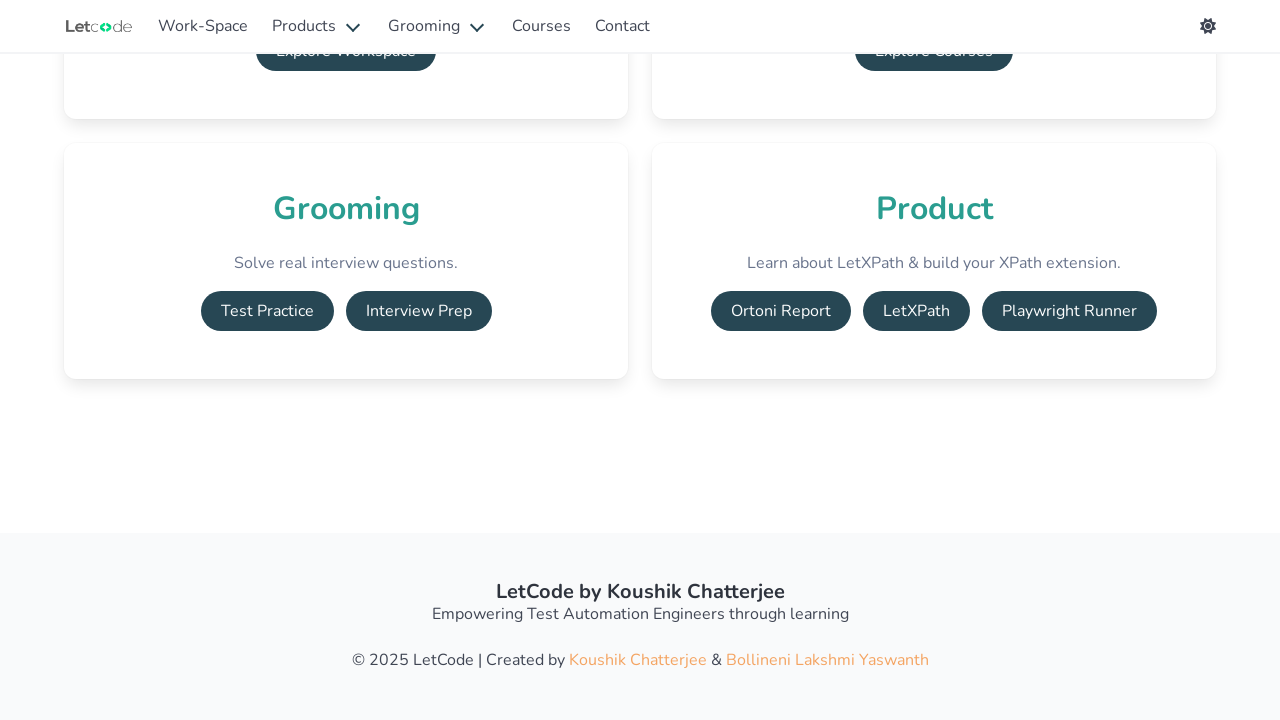

Scrolled back to top of page
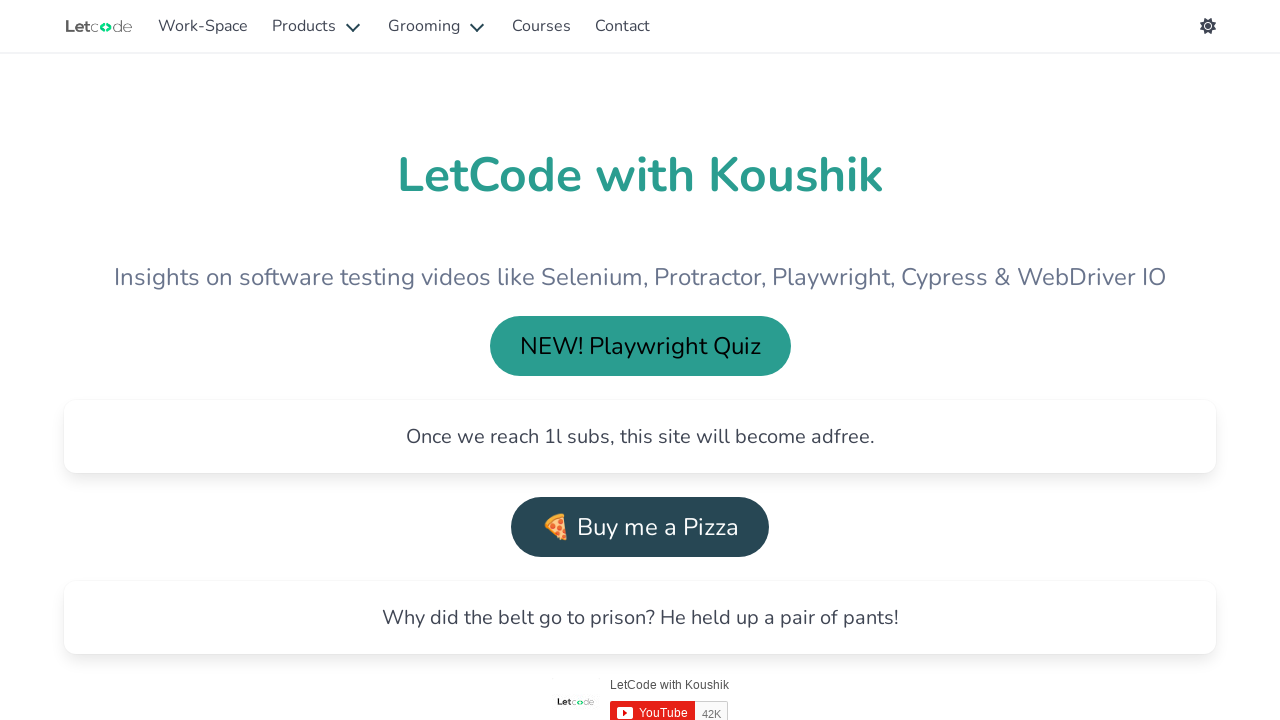

Scrolled to 'Explore Workspace' element
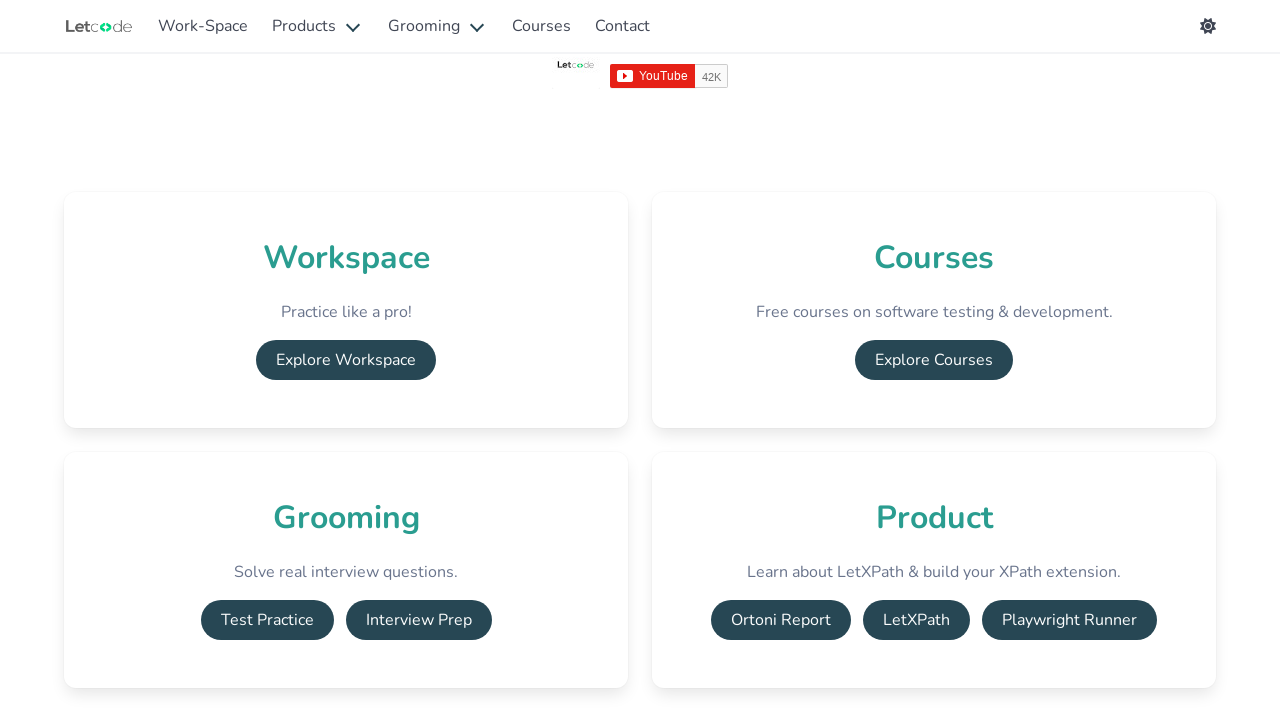

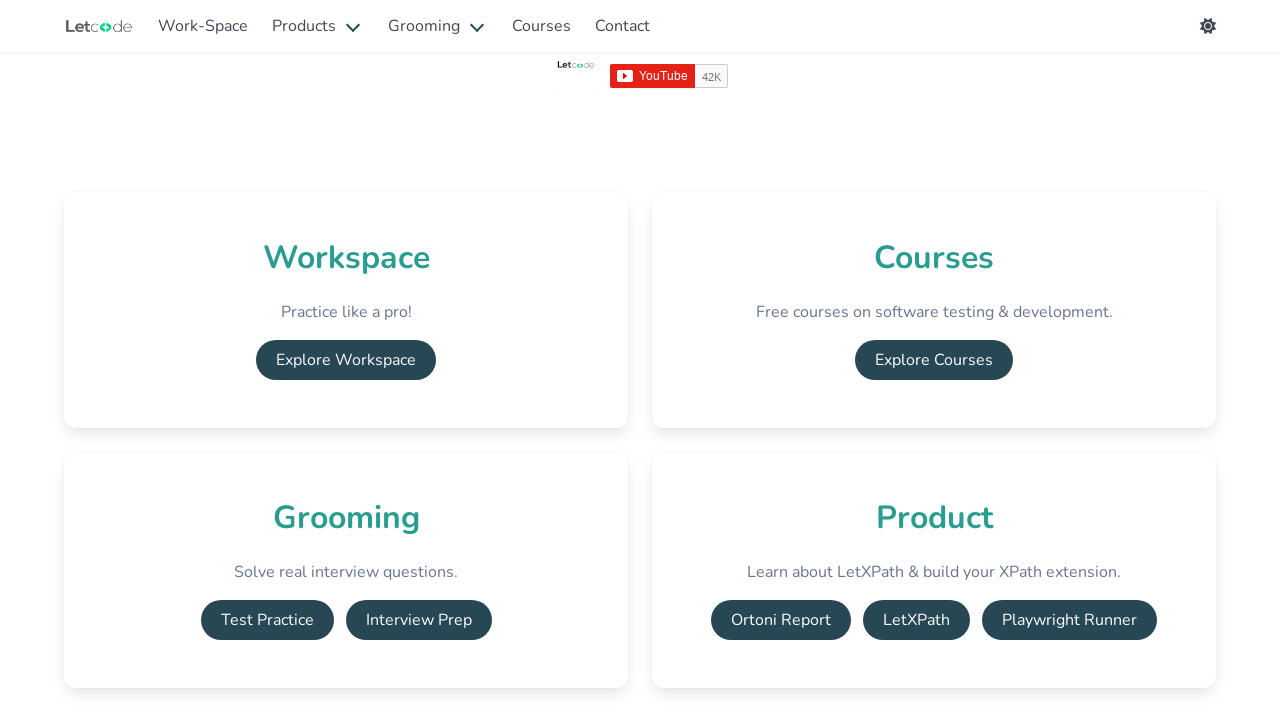